Navigates to the demo table page and verifies that first name and last name columns are displayed in the table

Starting URL: http://automationbykrishna.com

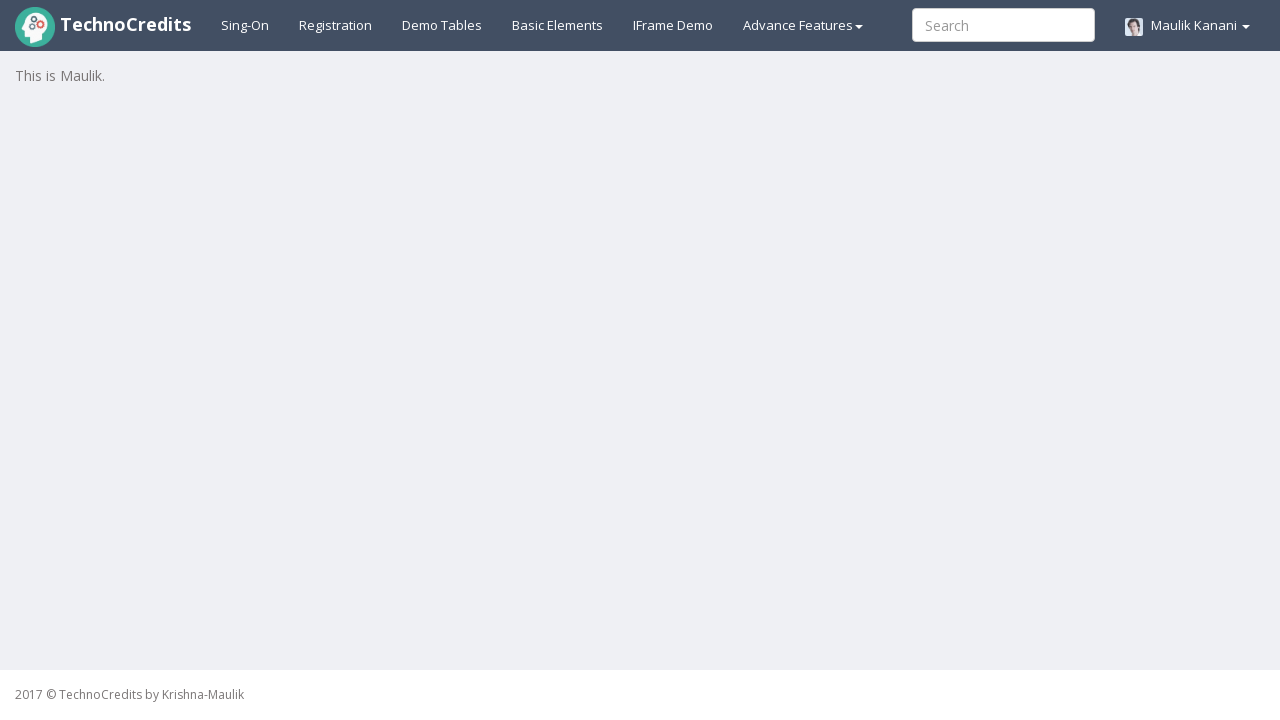

Clicked on Demo Table link at (442, 25) on a#demotable
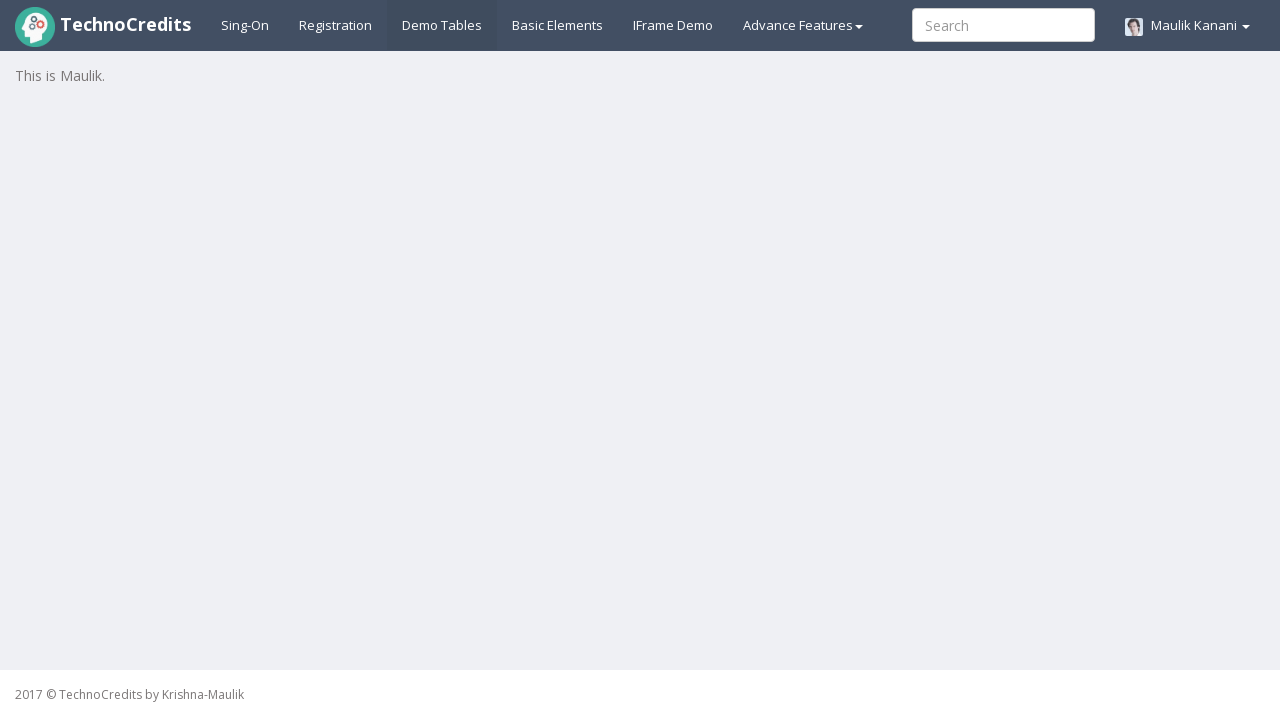

Table rows loaded
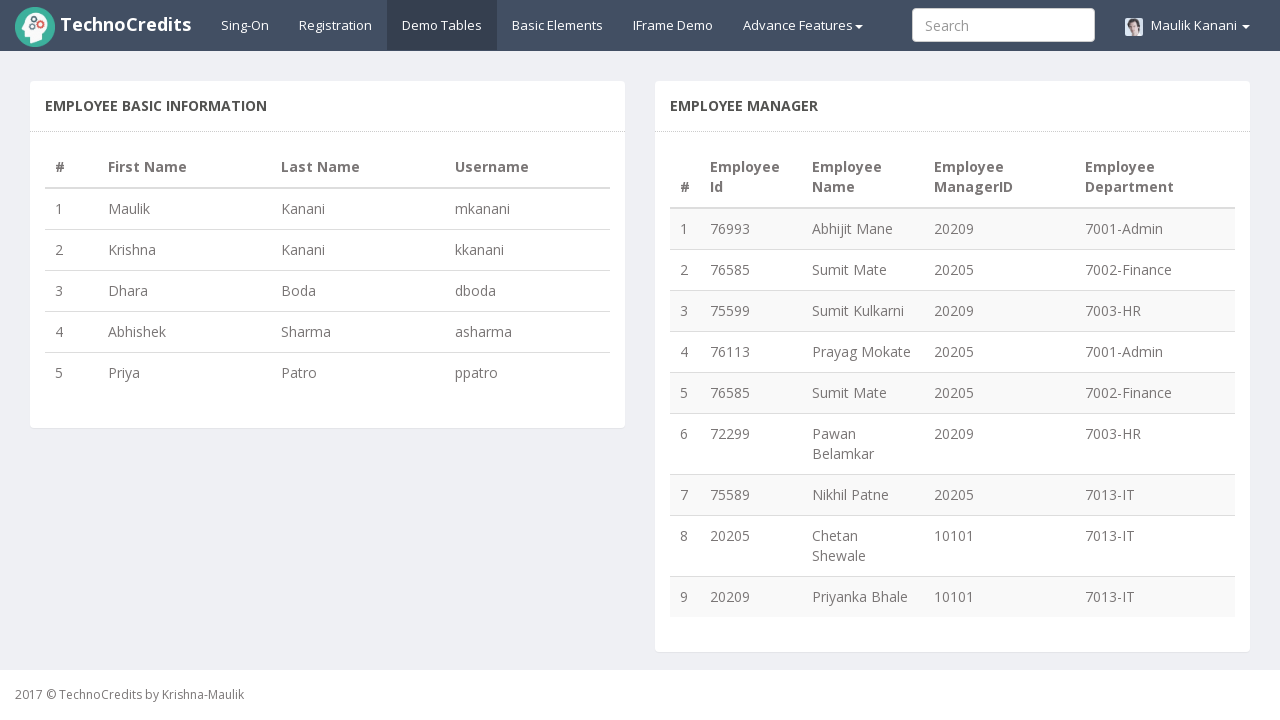

First name column (td[2]) loaded in first table row
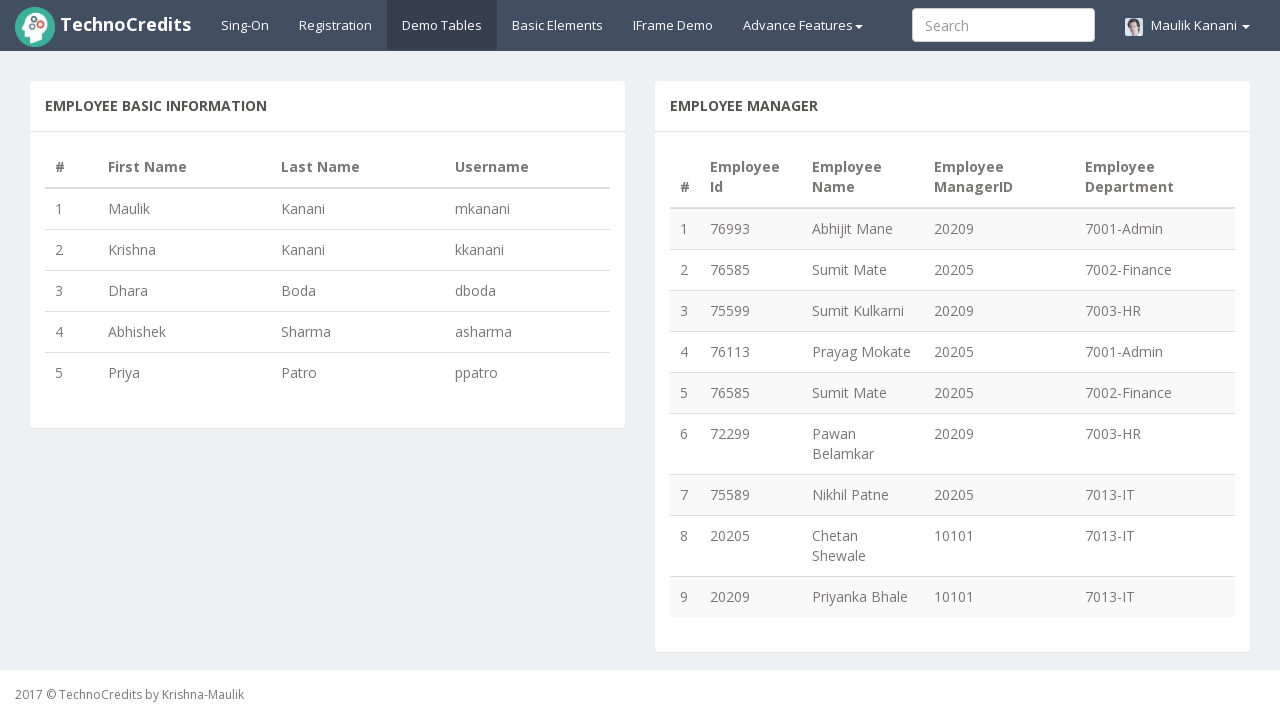

Last name column (td[3]) loaded in first table row
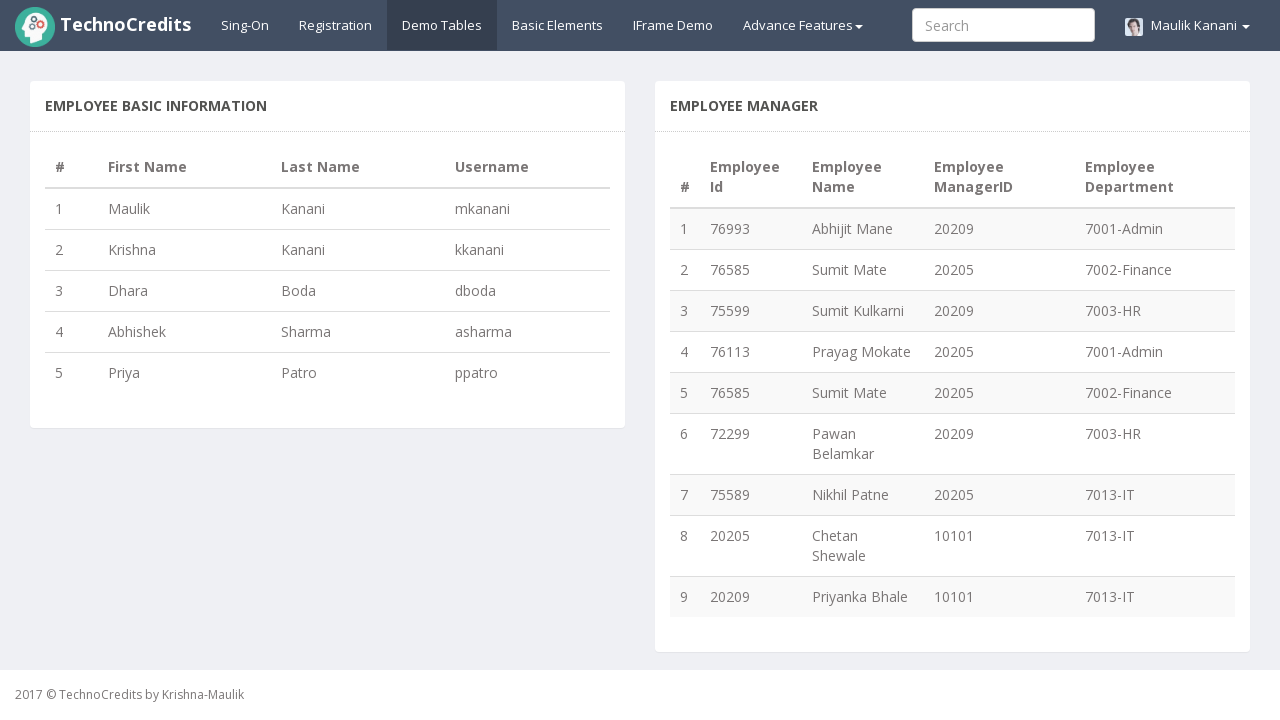

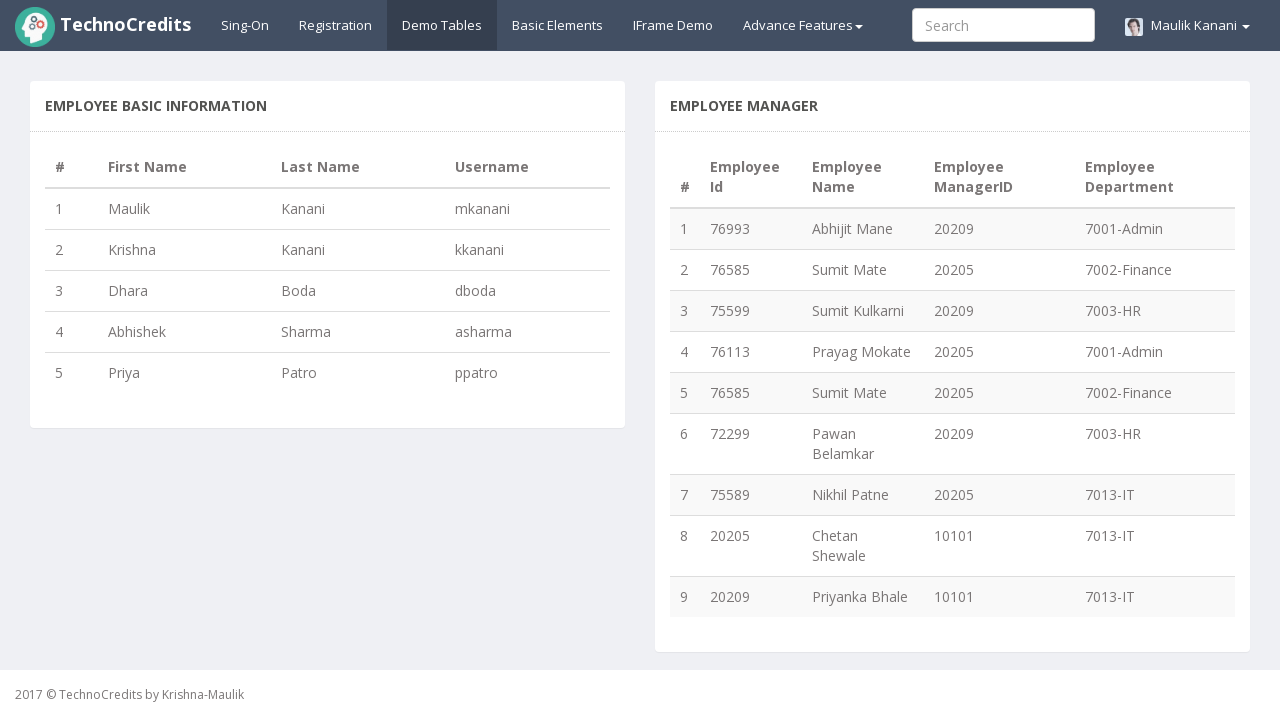